Solves a math problem on the page by calculating a mathematical expression, filling the answer, selecting checkbox and radio button, then submitting the form

Starting URL: http://suninjuly.github.io/math.html

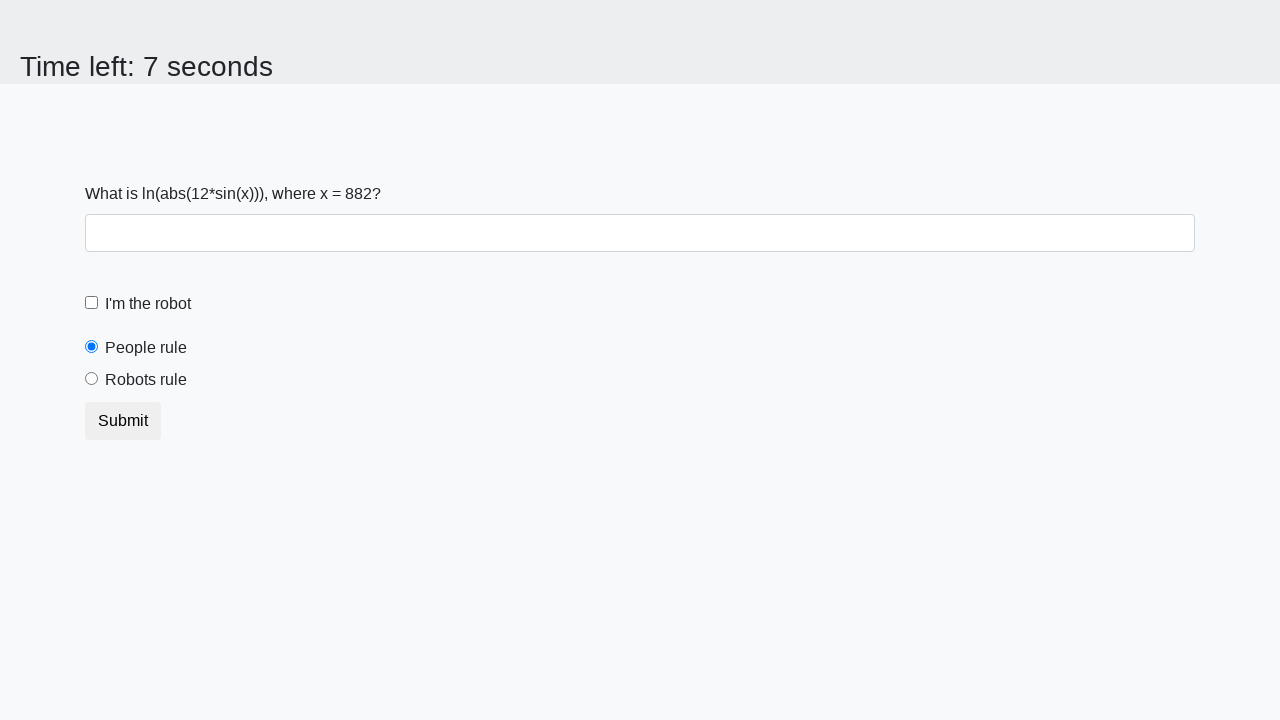

Located and retrieved x value from the page
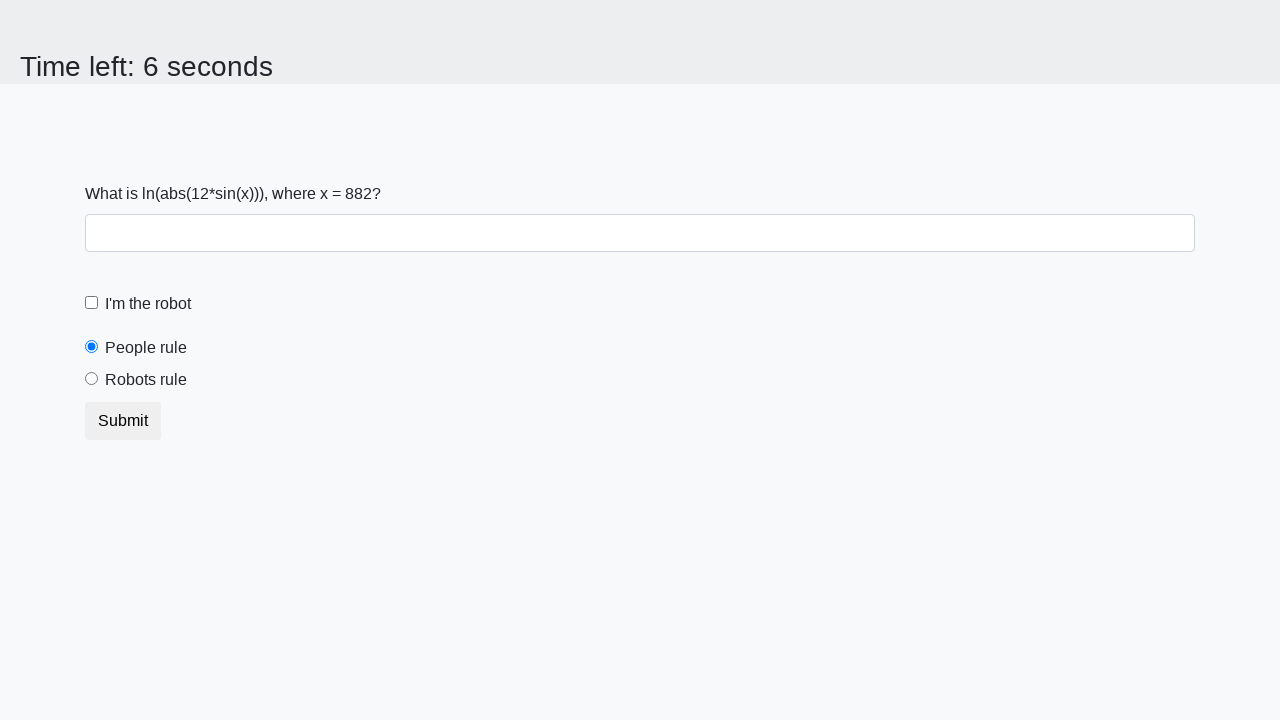

Calculated mathematical expression result: 2.1404659924529366
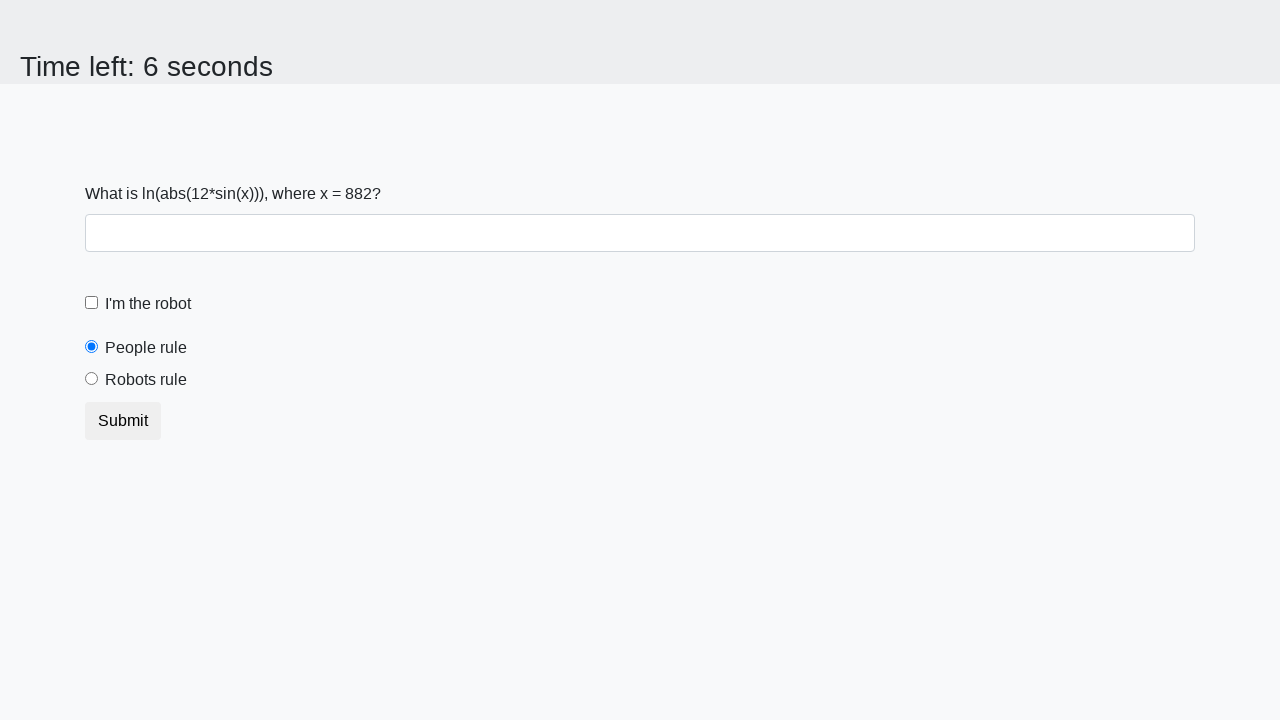

Filled answer field with calculated result on #answer
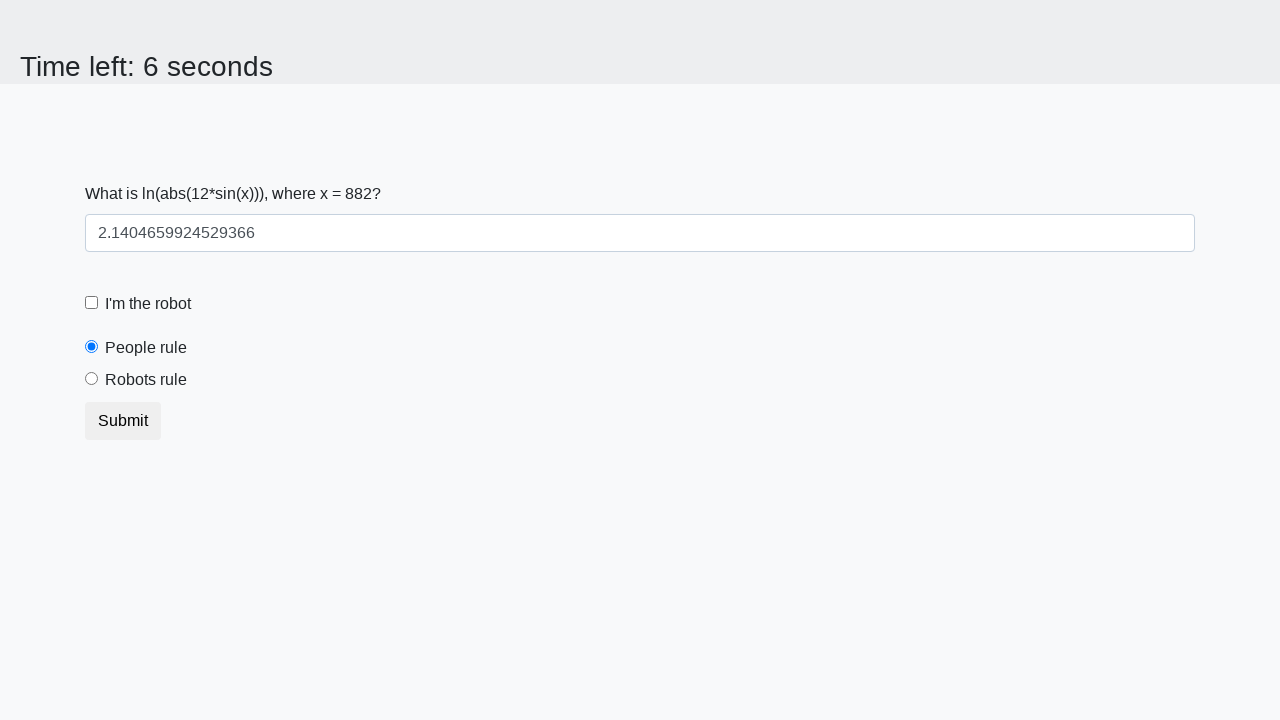

Clicked robot checkbox at (92, 303) on #robotCheckbox
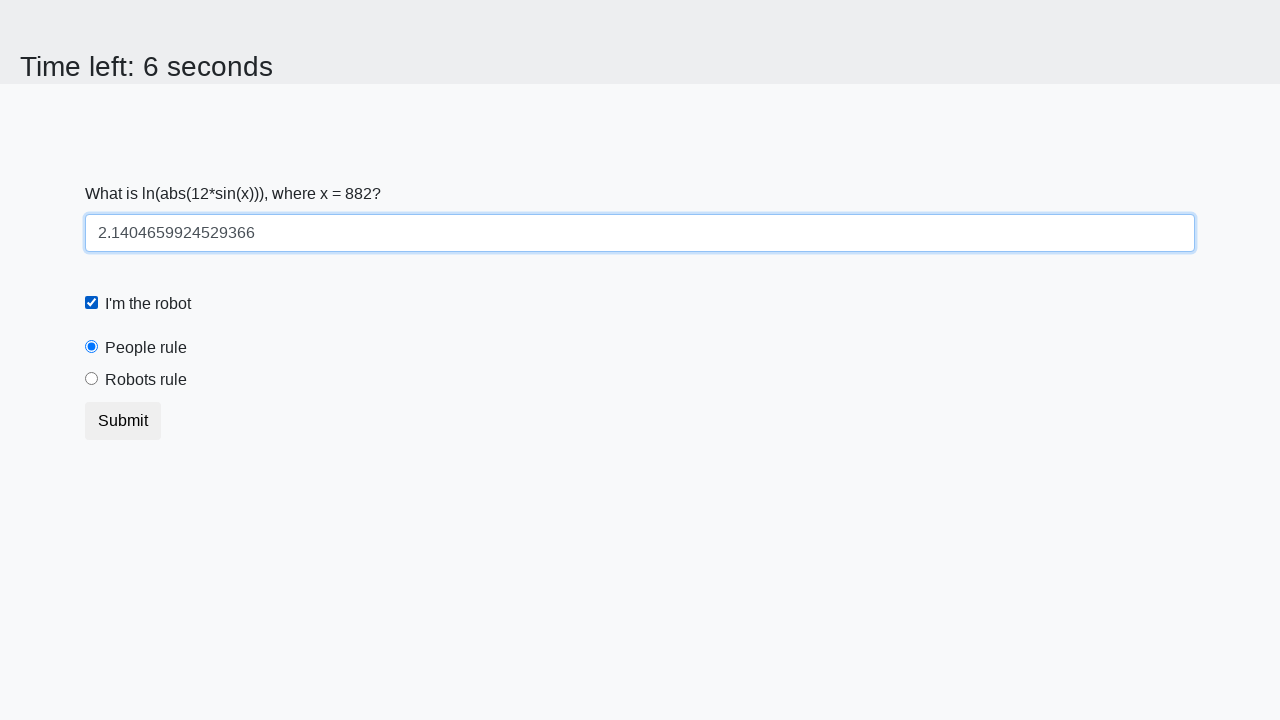

Selected robots rule radio button at (92, 379) on #robotsRule
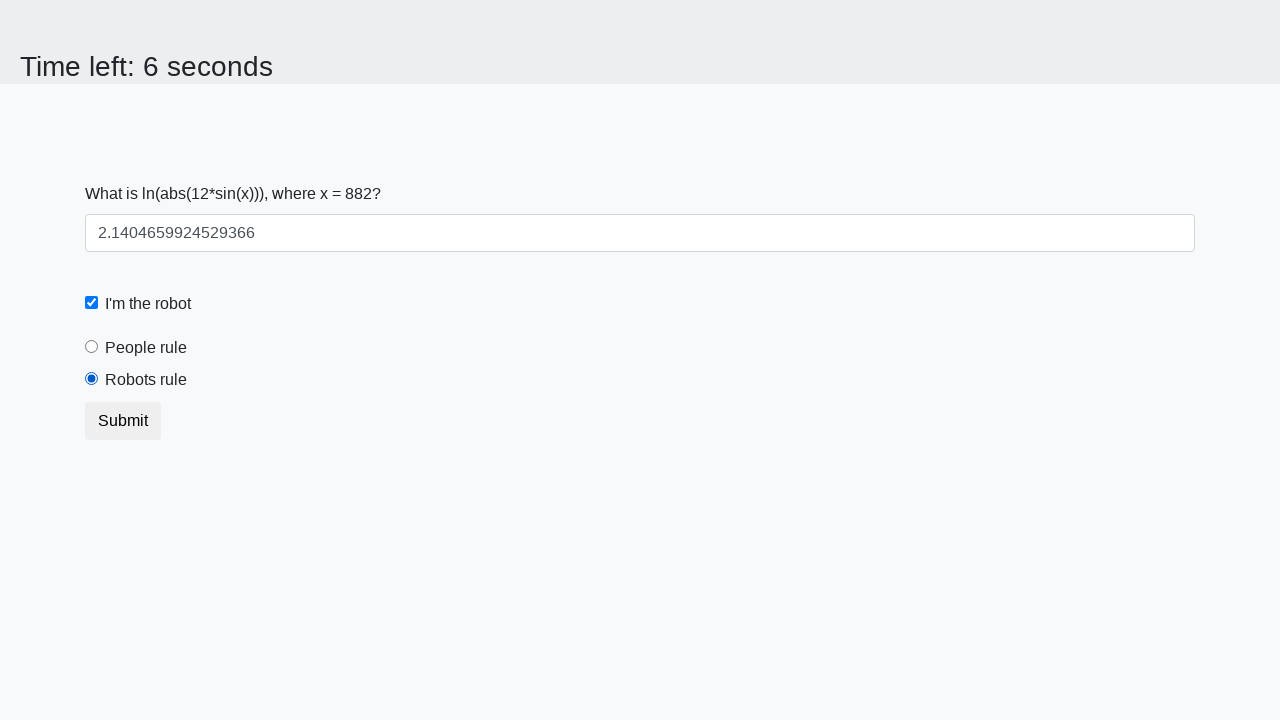

Clicked submit button to submit the form at (123, 421) on .btn-default
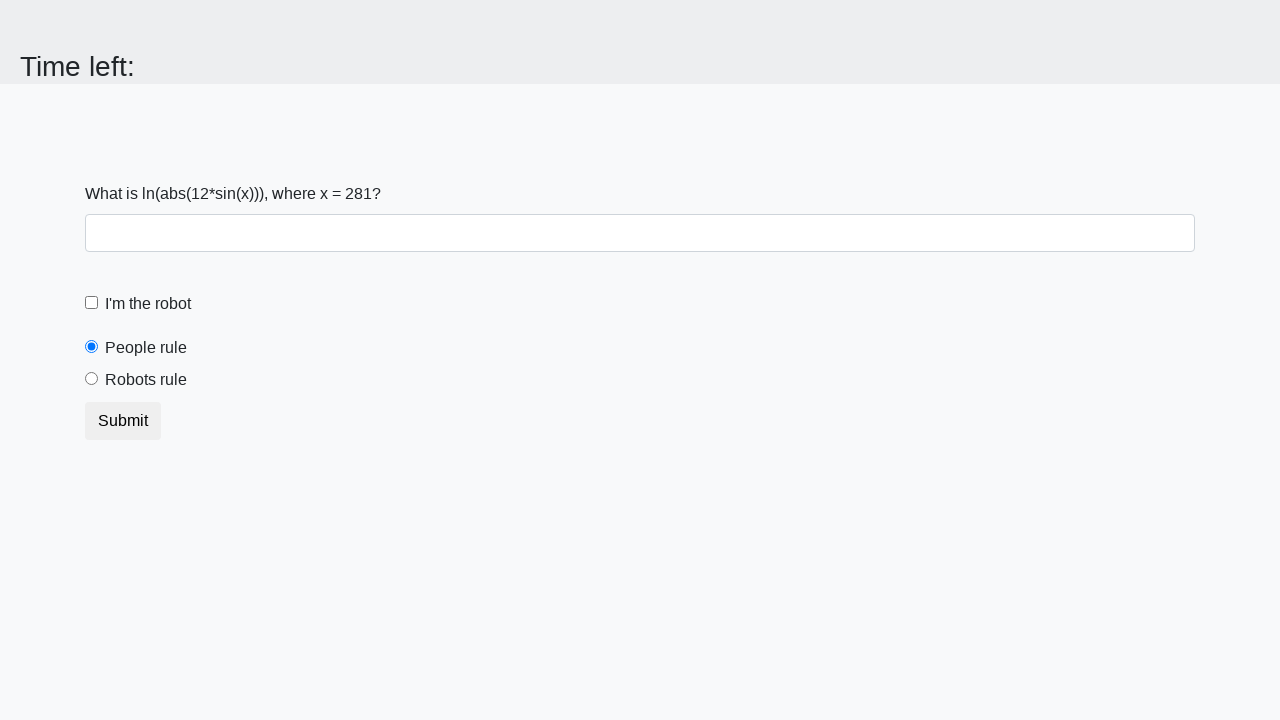

Waited for form submission to complete
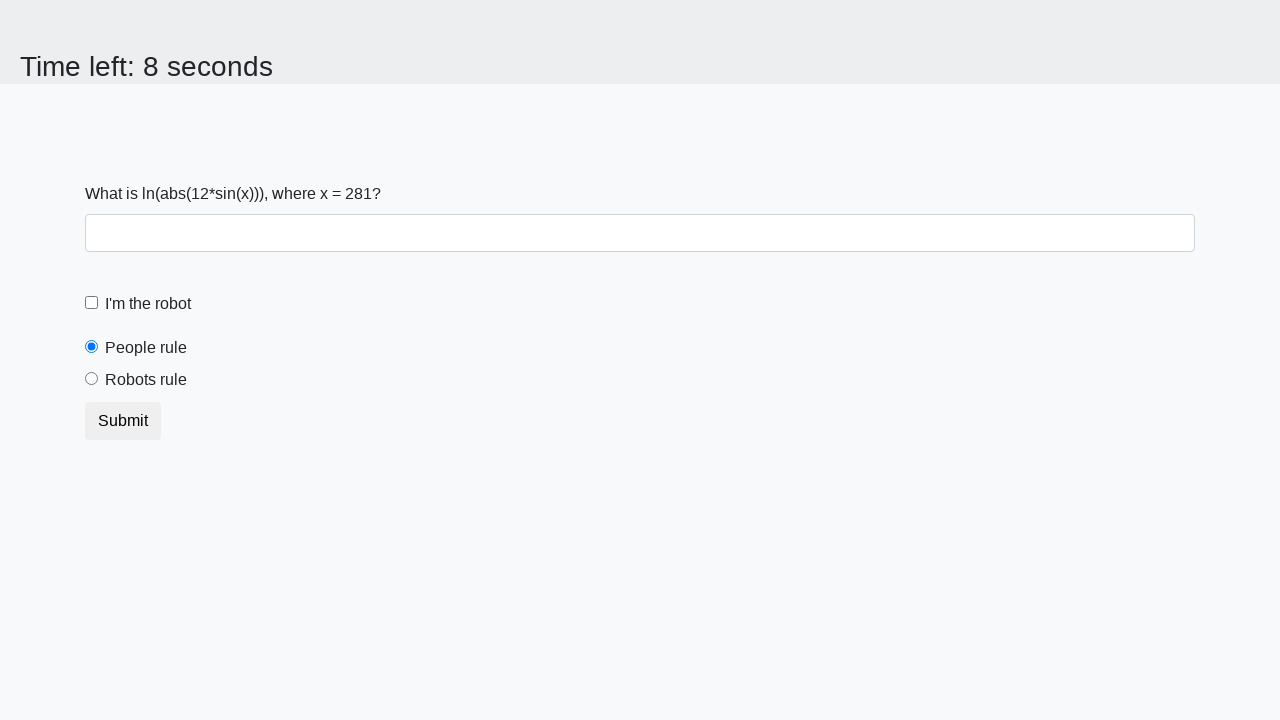

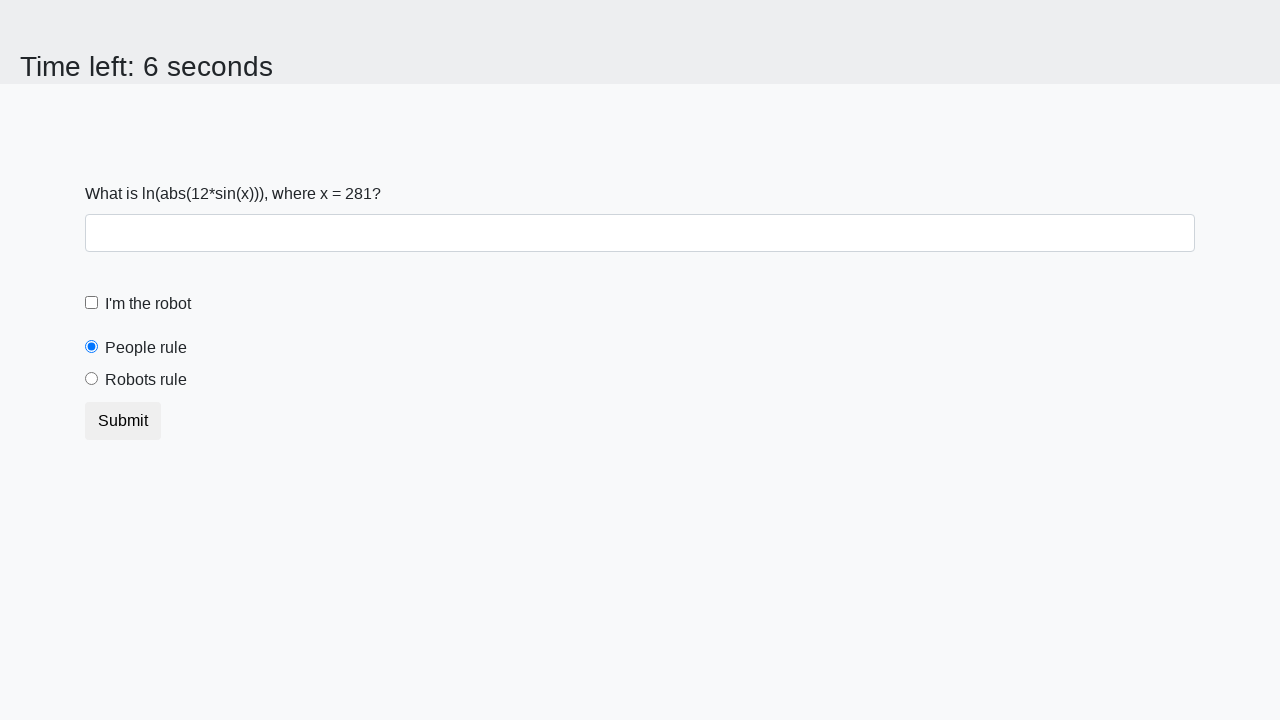